Tests a complete flight booking flow on BlazeDemo - selects departure and arrival cities, chooses a flight, and fills in passenger and payment information to complete the purchase

Starting URL: https://www.blazedemo.com/

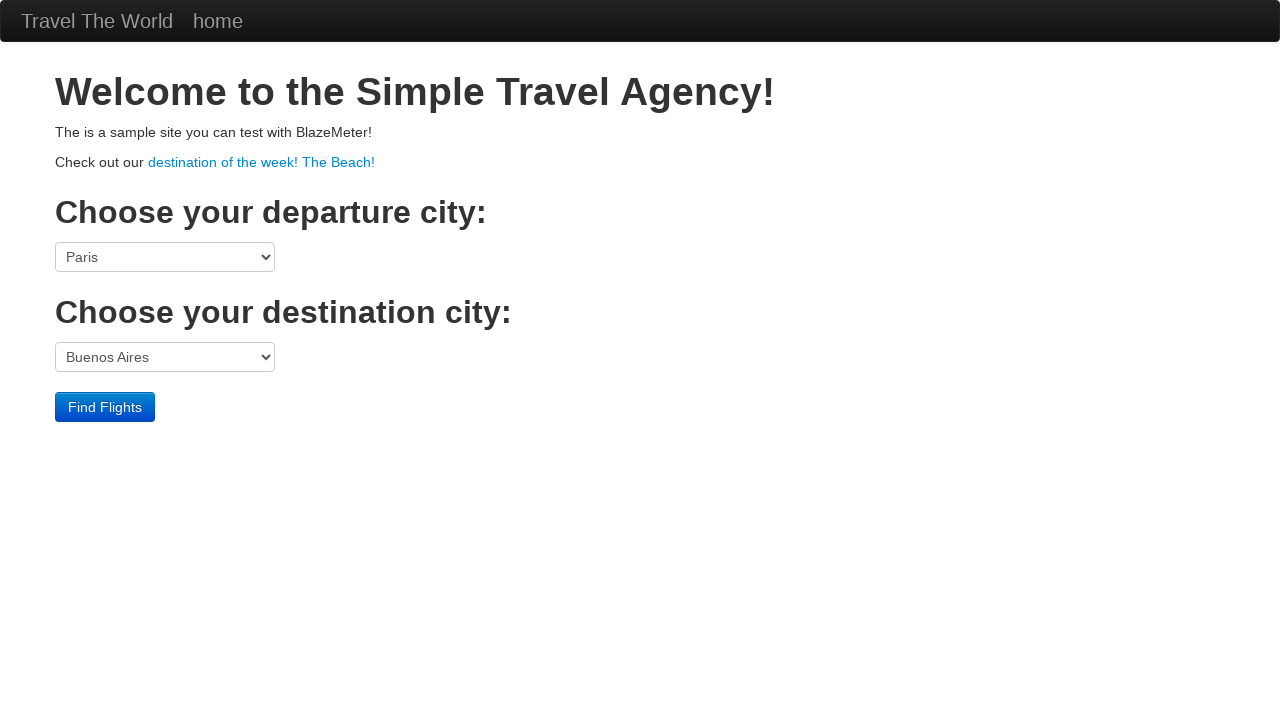

Selected San Diego as departure city on select[name='fromPort']
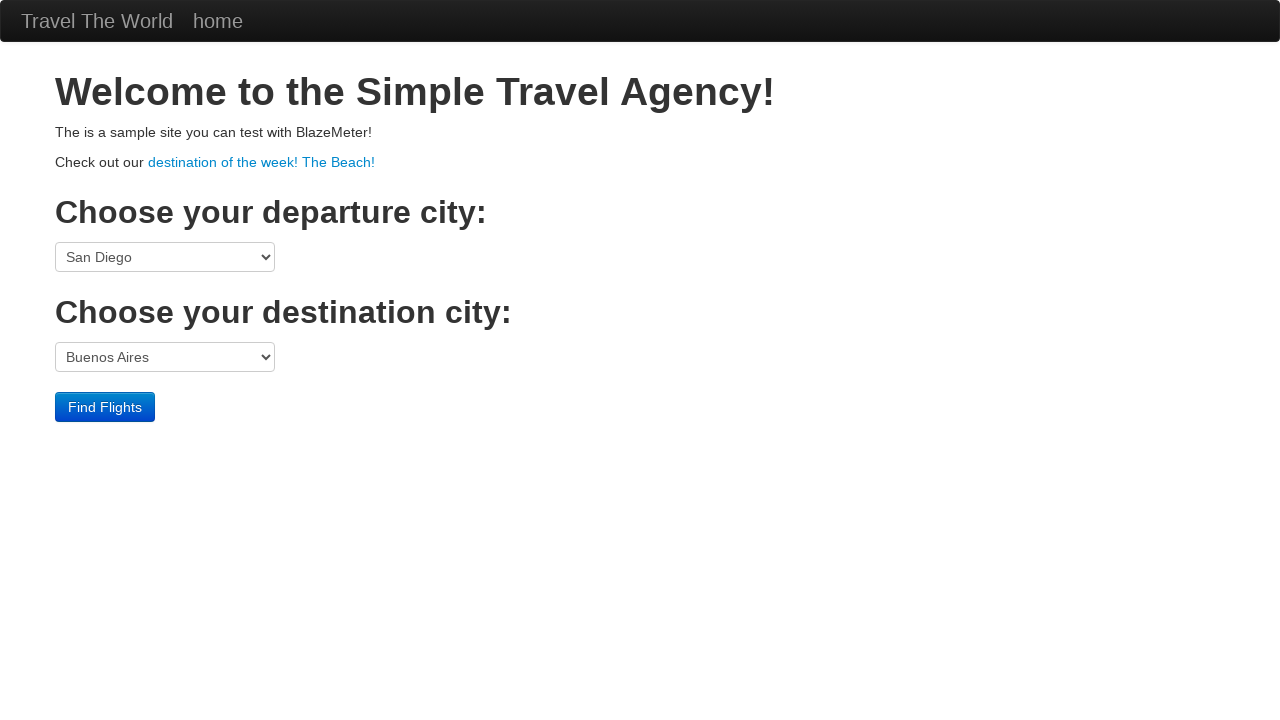

Selected Dublin as destination city on select[name='toPort']
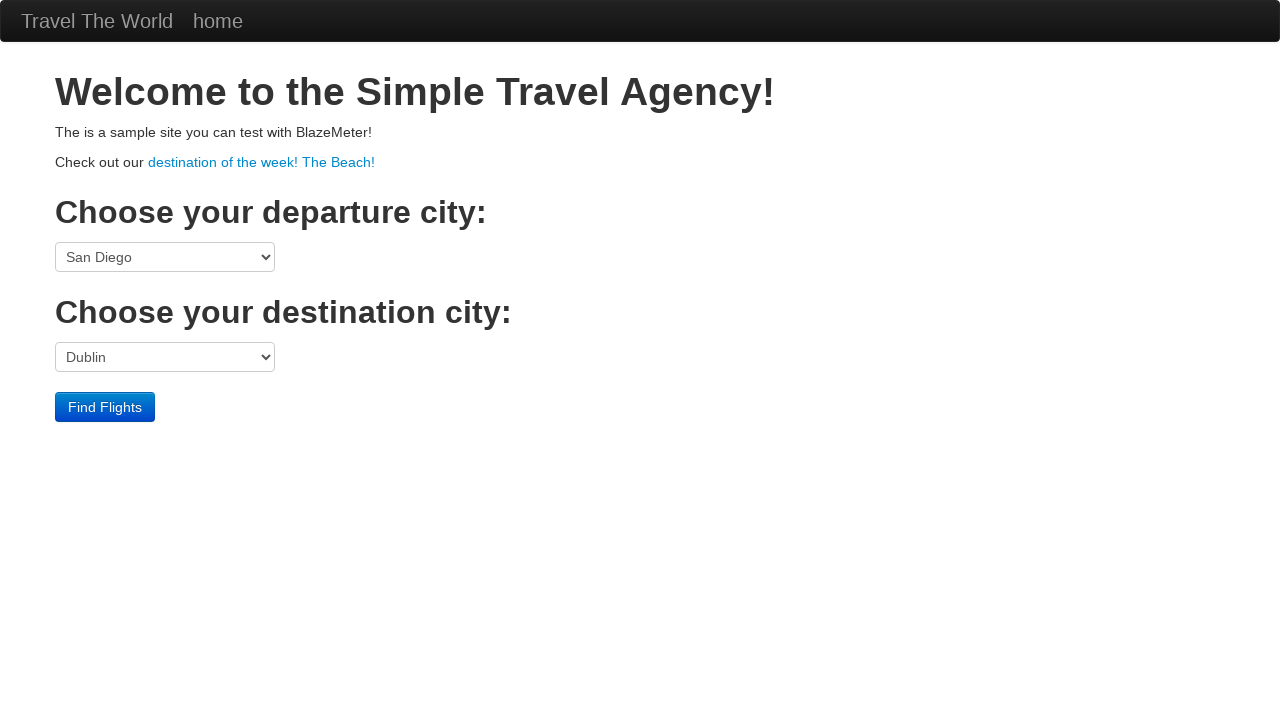

Clicked Find Flights button to search for available flights at (105, 407) on .btn-primary
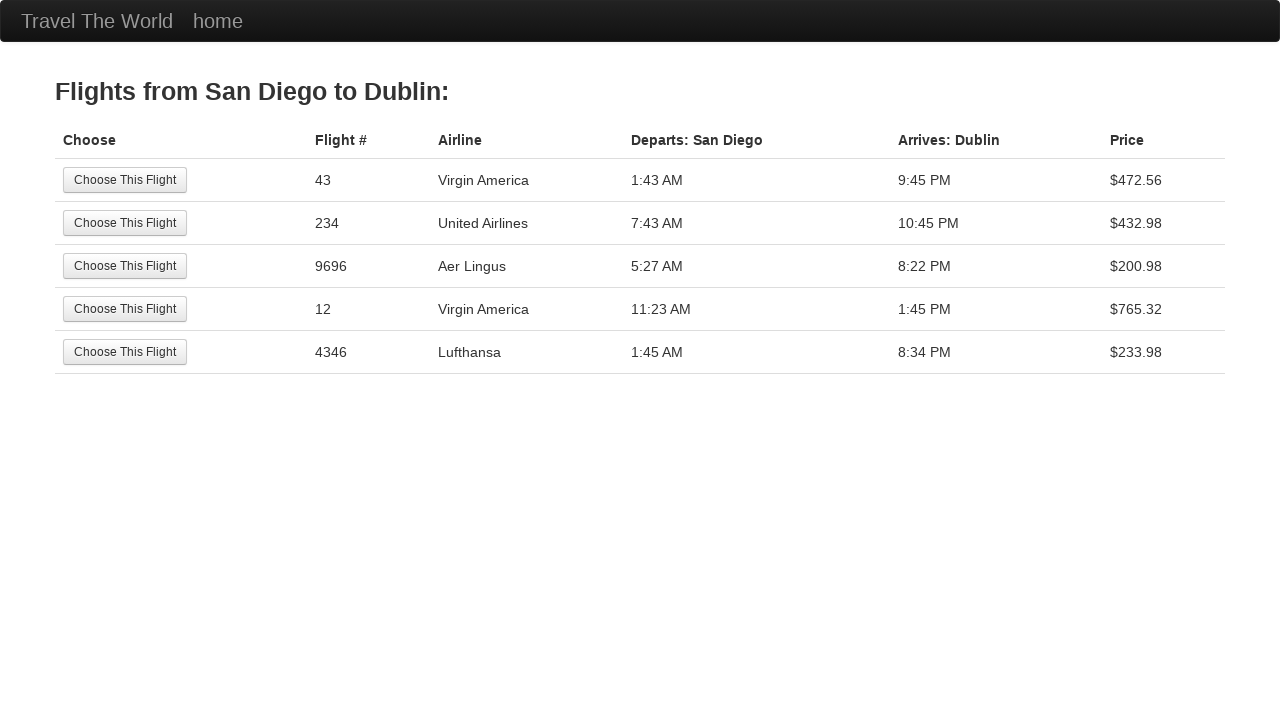

Selected a flight from the search results (4th row) at (125, 309) on tr:nth-child(4) .btn
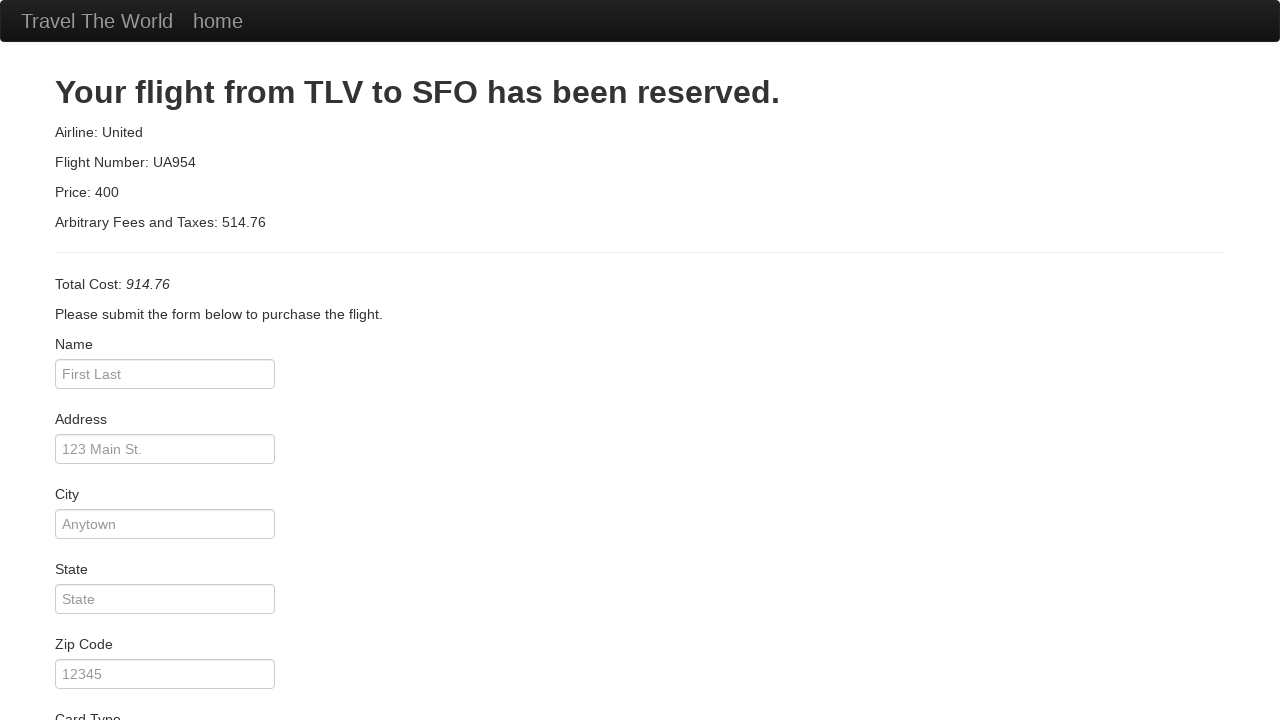

Filled passenger name: Pedro on #inputName
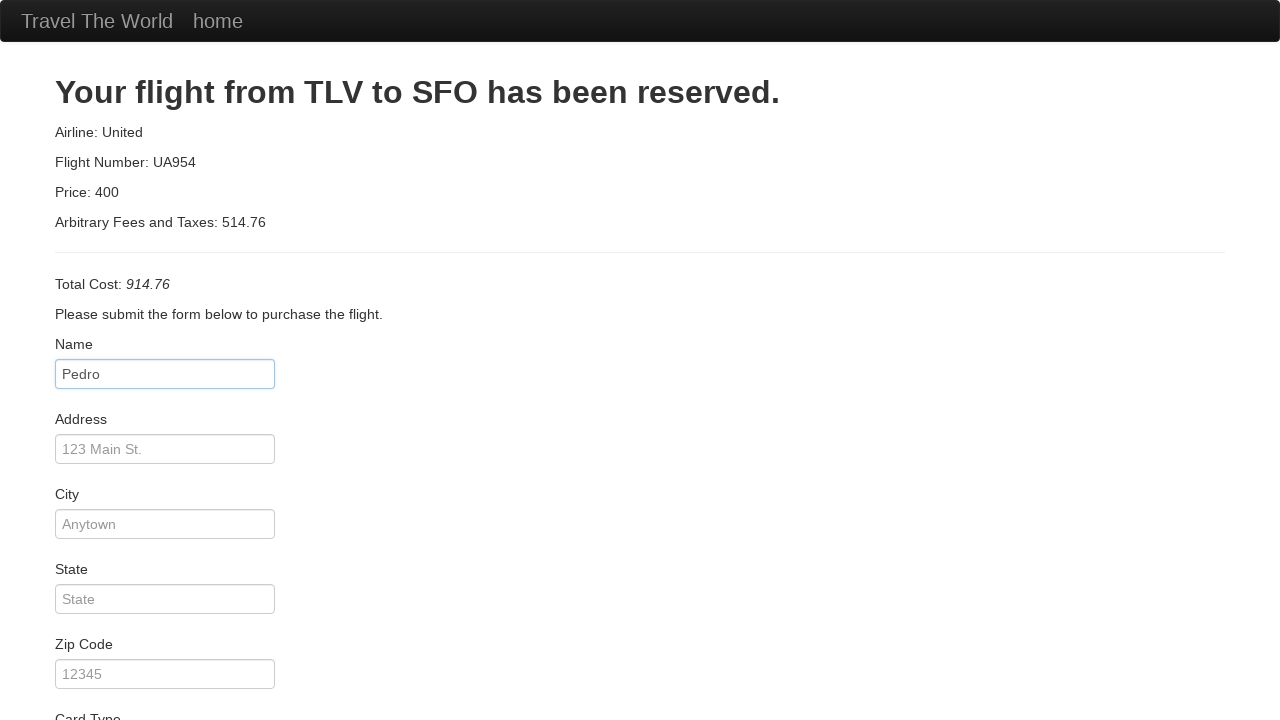

Filled passenger address: 123 on #address
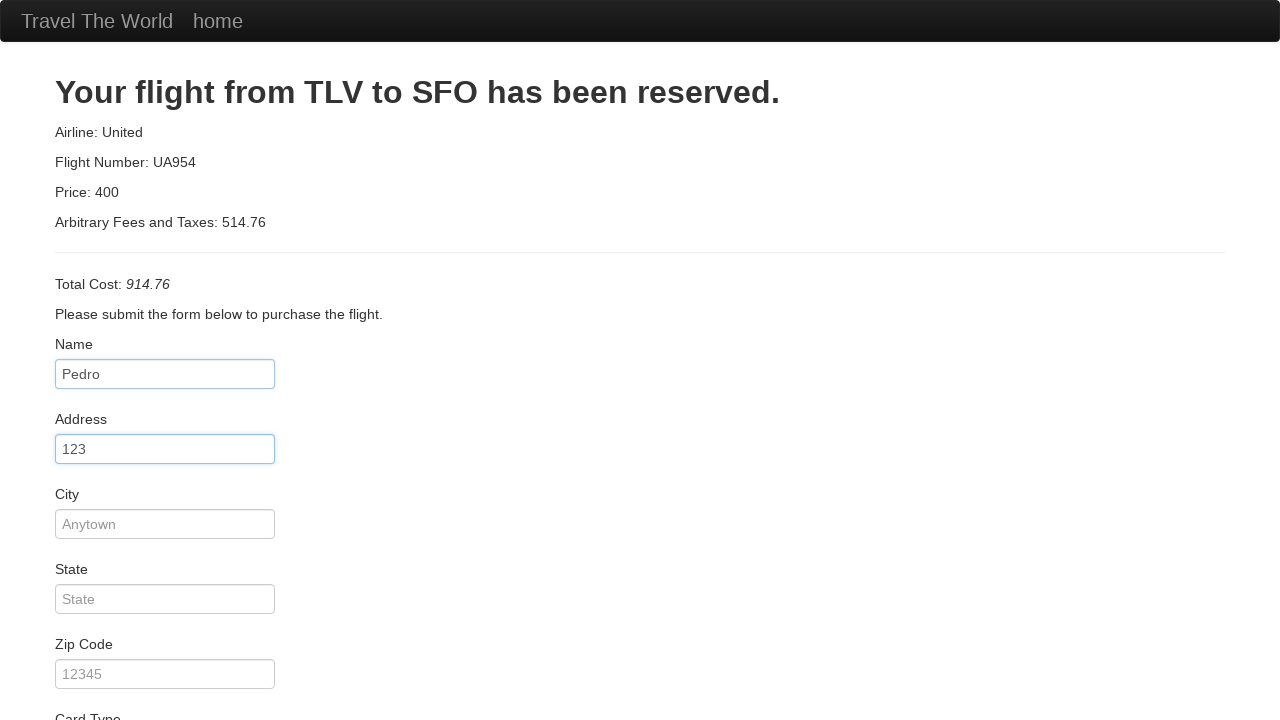

Filled passenger city: Town on #city
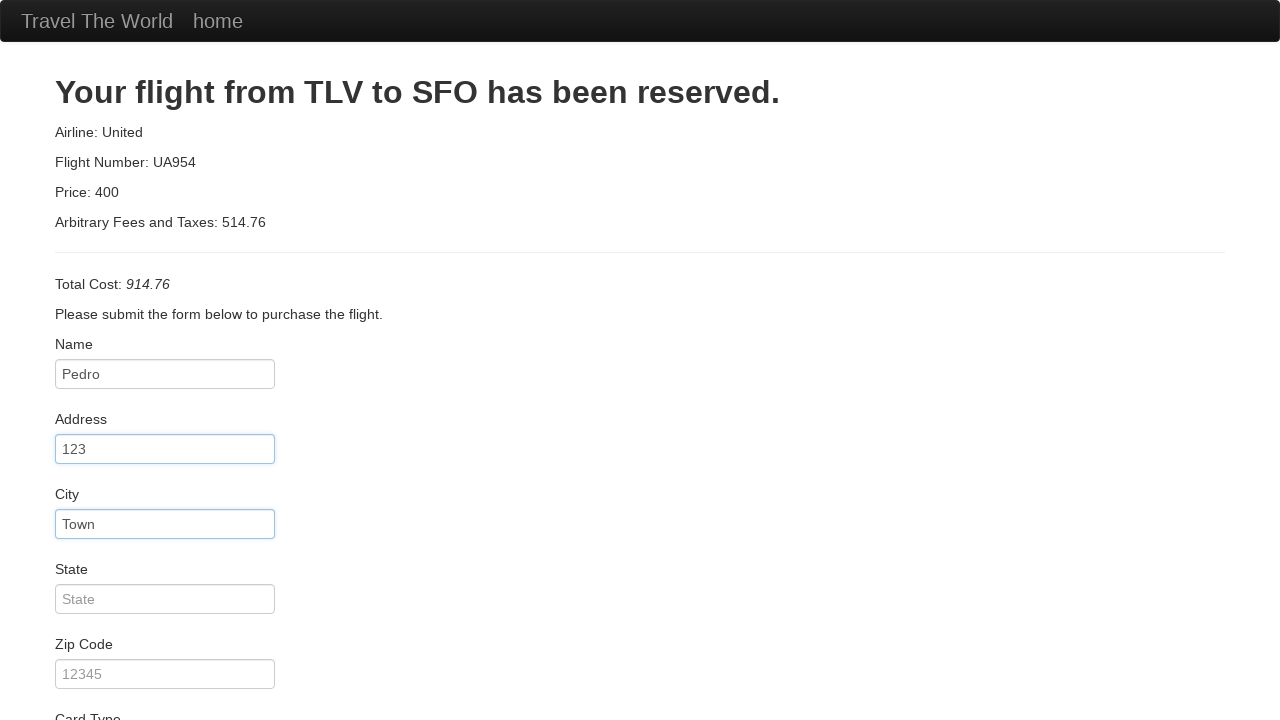

Filled passenger state: Twon on #state
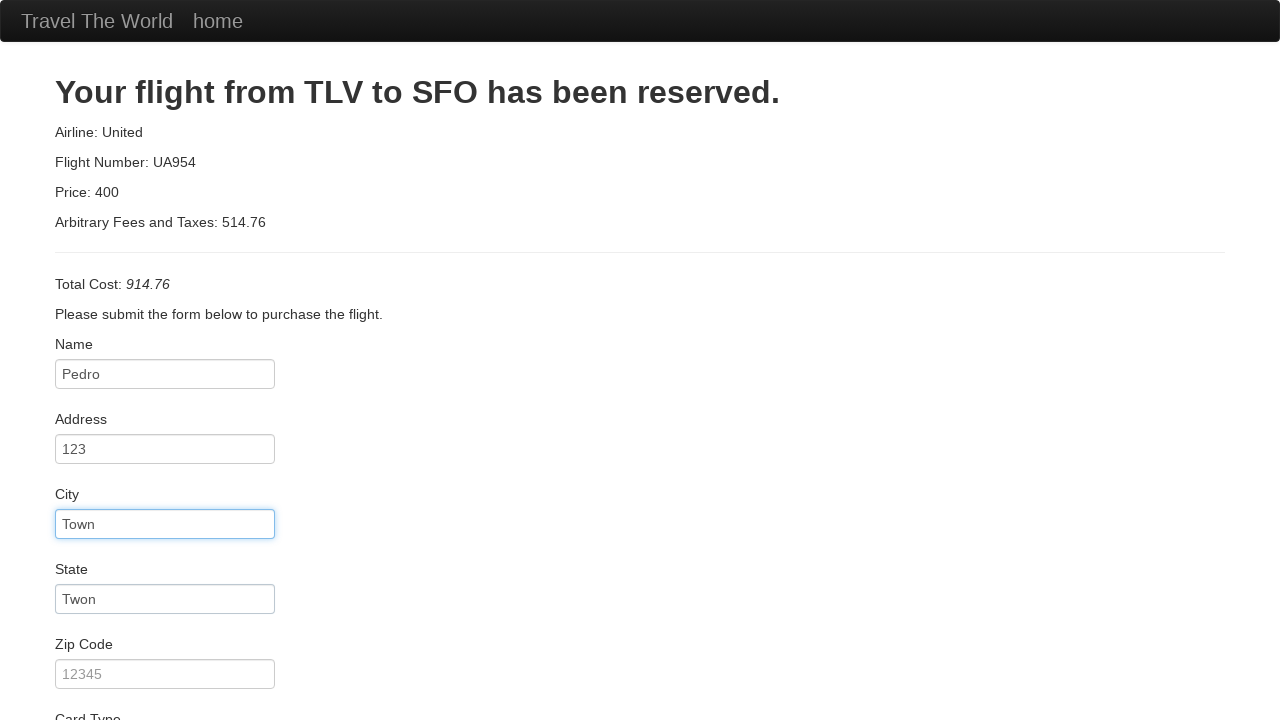

Filled passenger zip code: 12345 on #zipCode
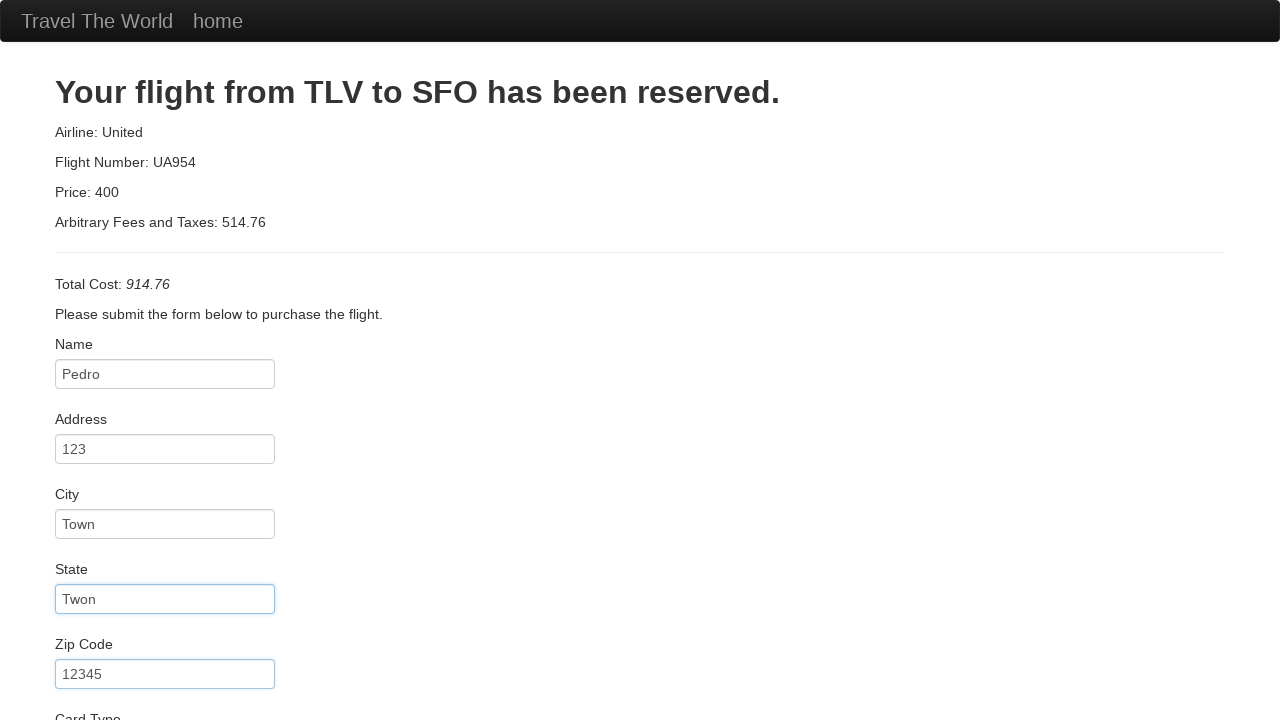

Filled credit card number on #creditCardNumber
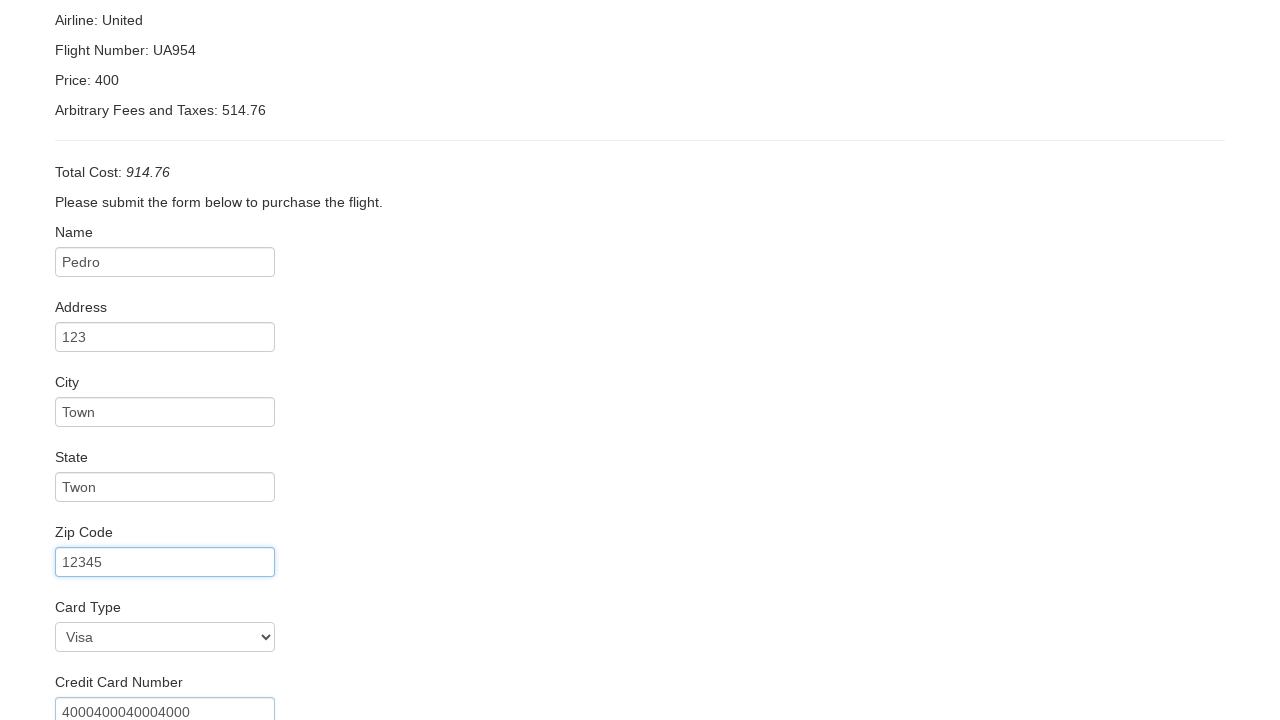

Filled credit card expiration year: 2025 on #creditCardYear
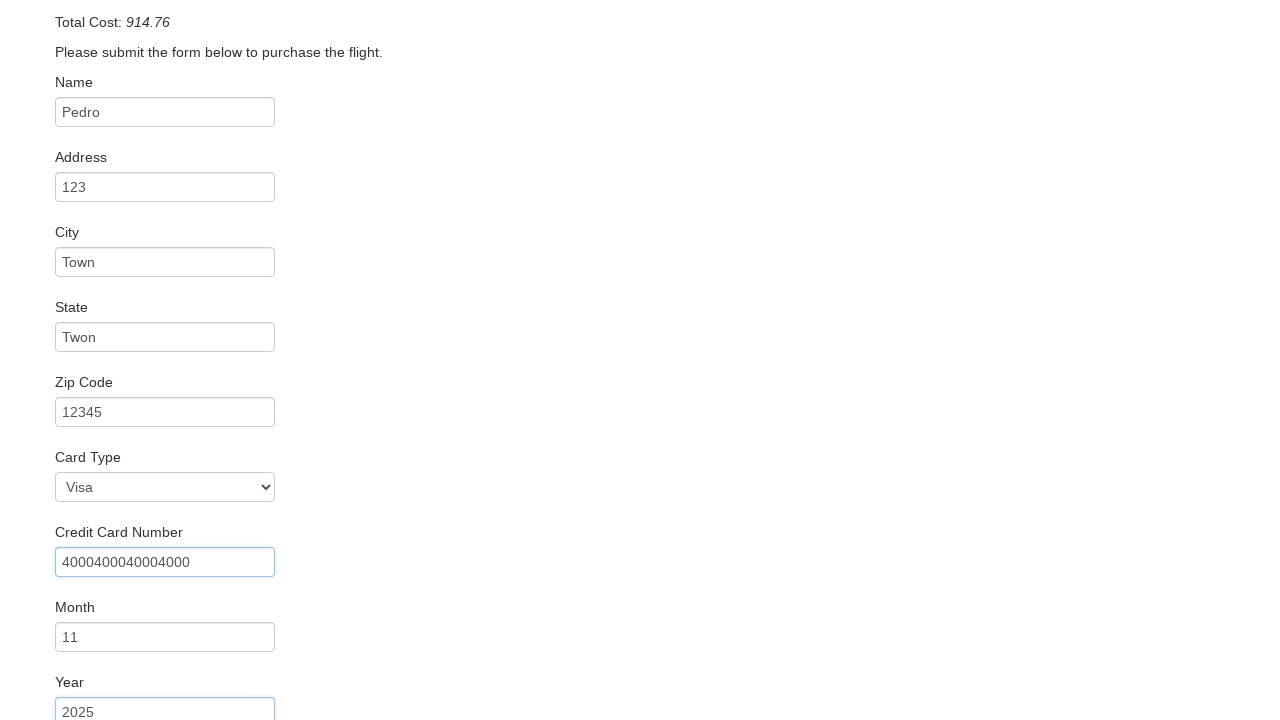

Filled name on card: Pedro da Costa on #nameOnCard
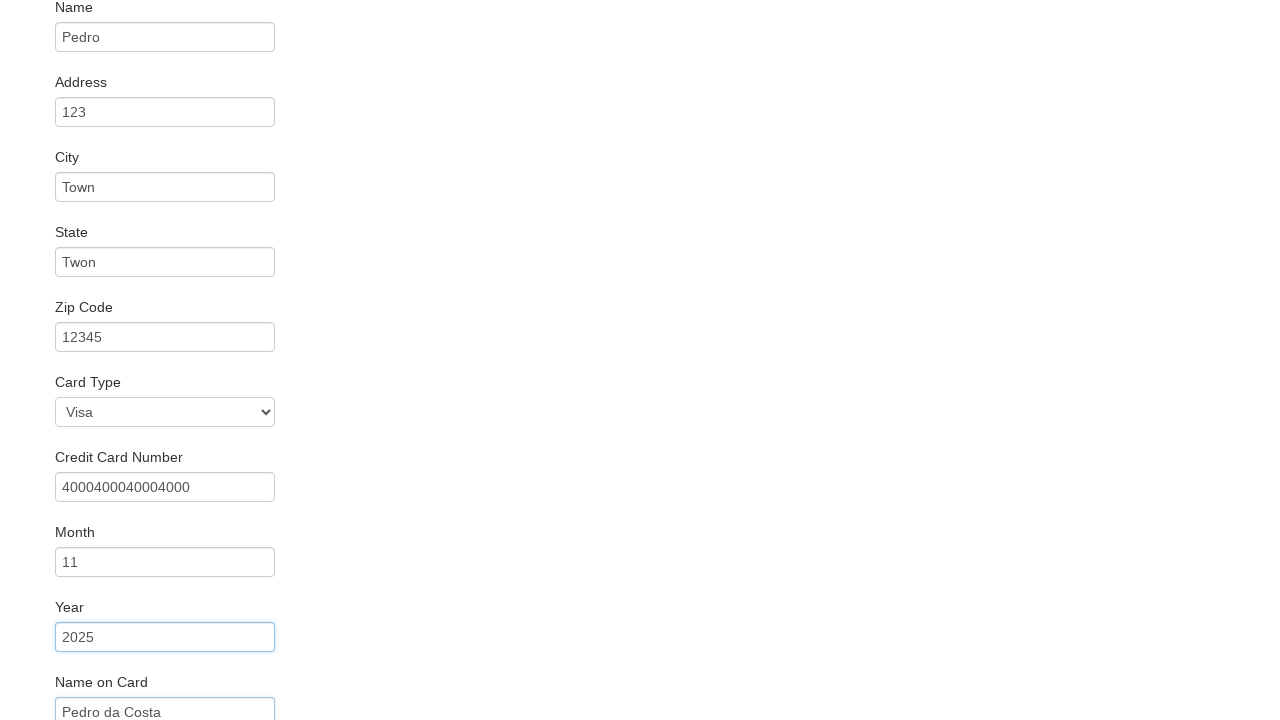

Clicked Purchase Flight button to complete the booking at (118, 685) on .btn-primary
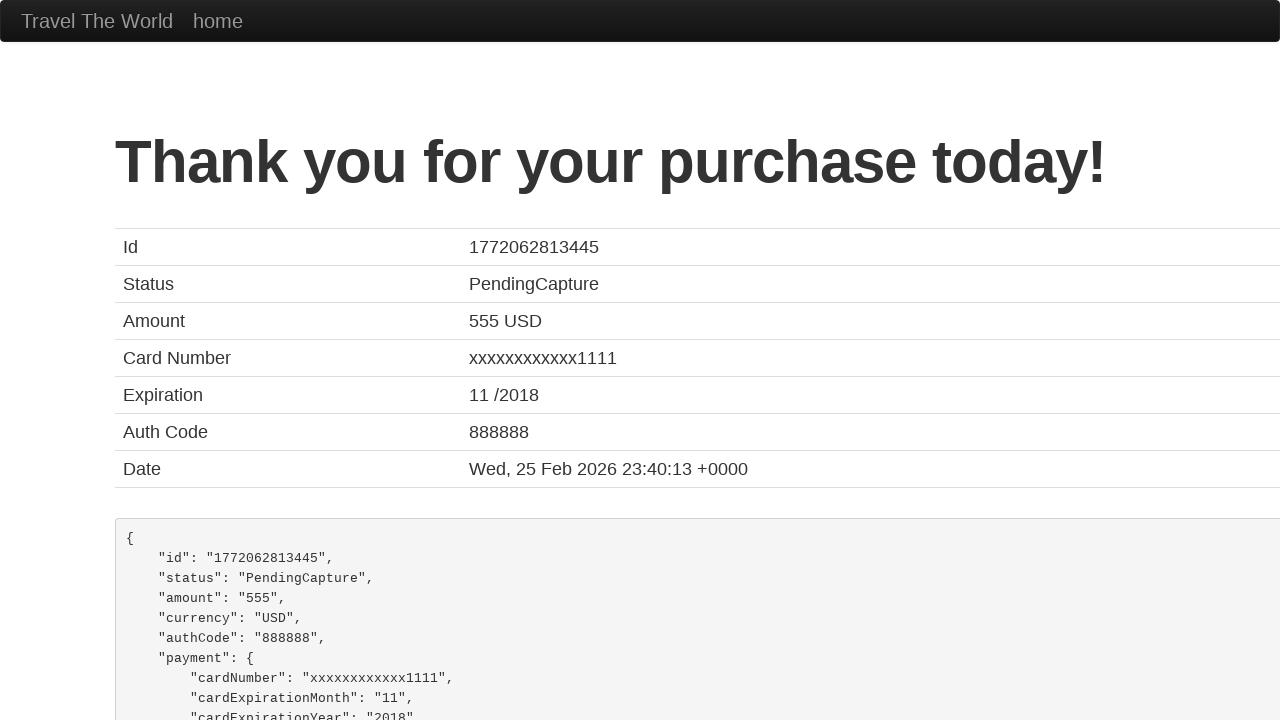

Confirmation page loaded successfully after purchase
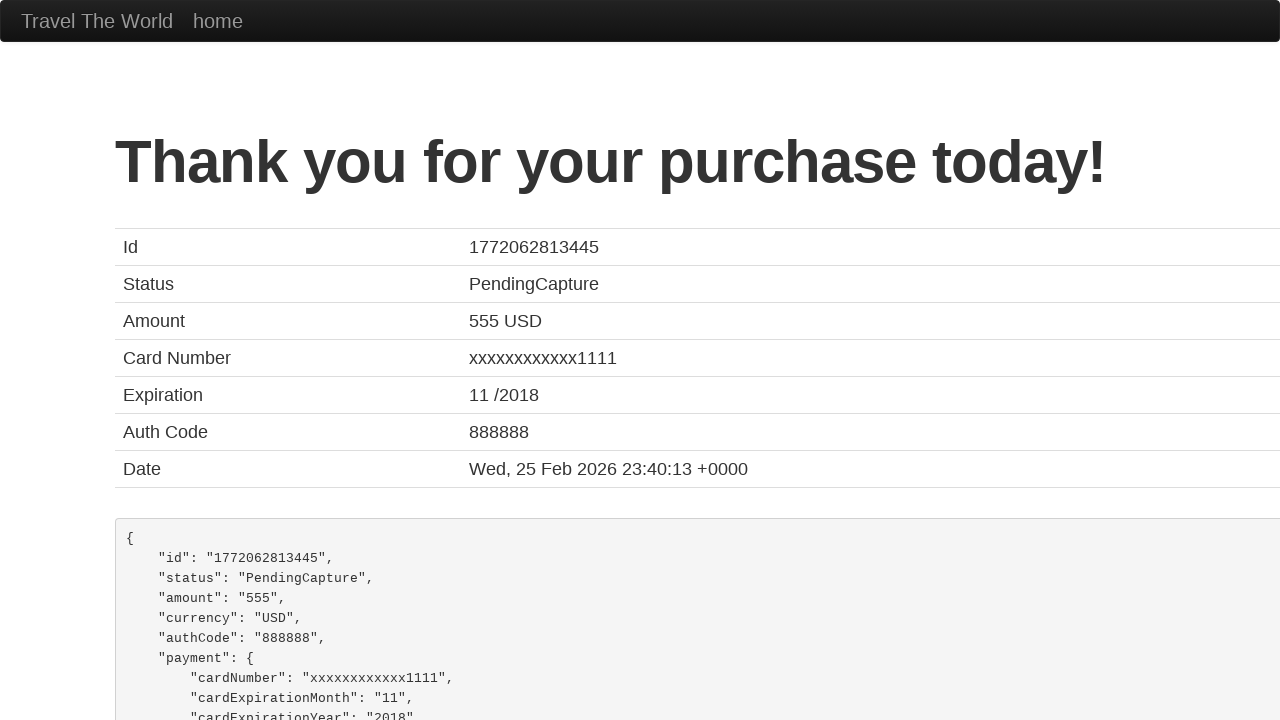

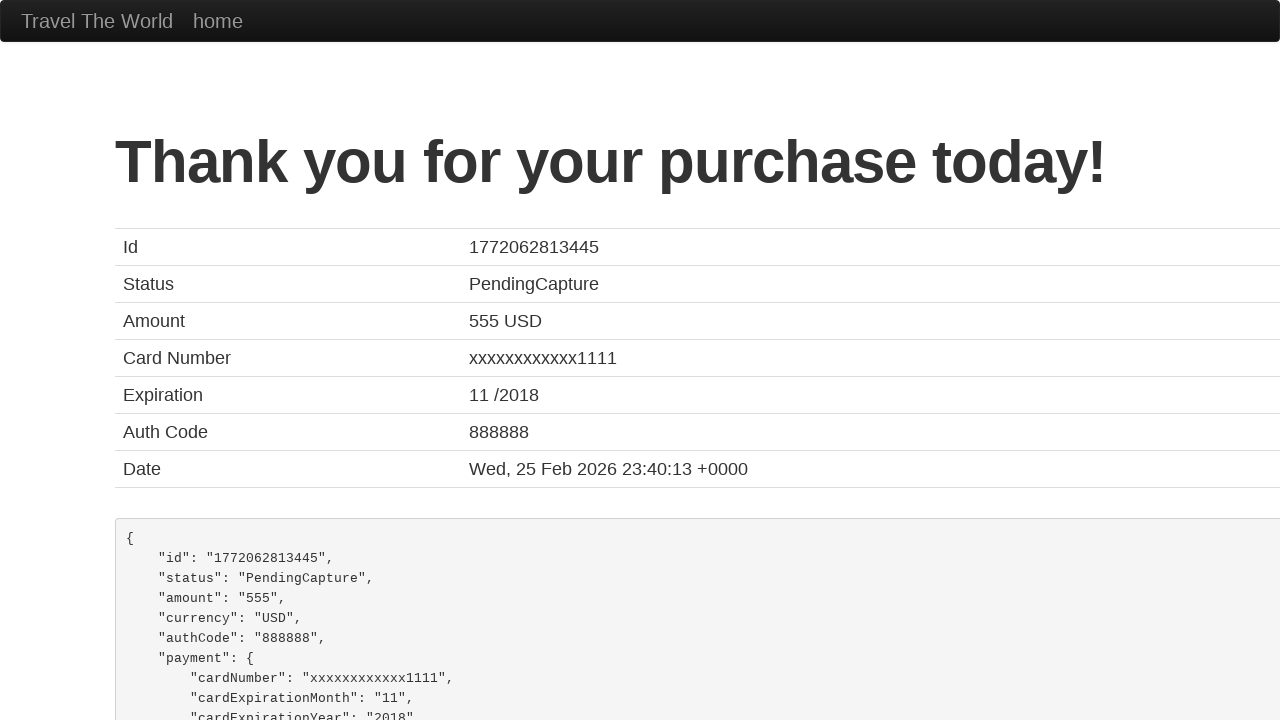